Tests navigation to Browse Languages section and then to the J submenu to view all languages starting with letter J.

Starting URL: http://www.99-bottles-of-beer.net/

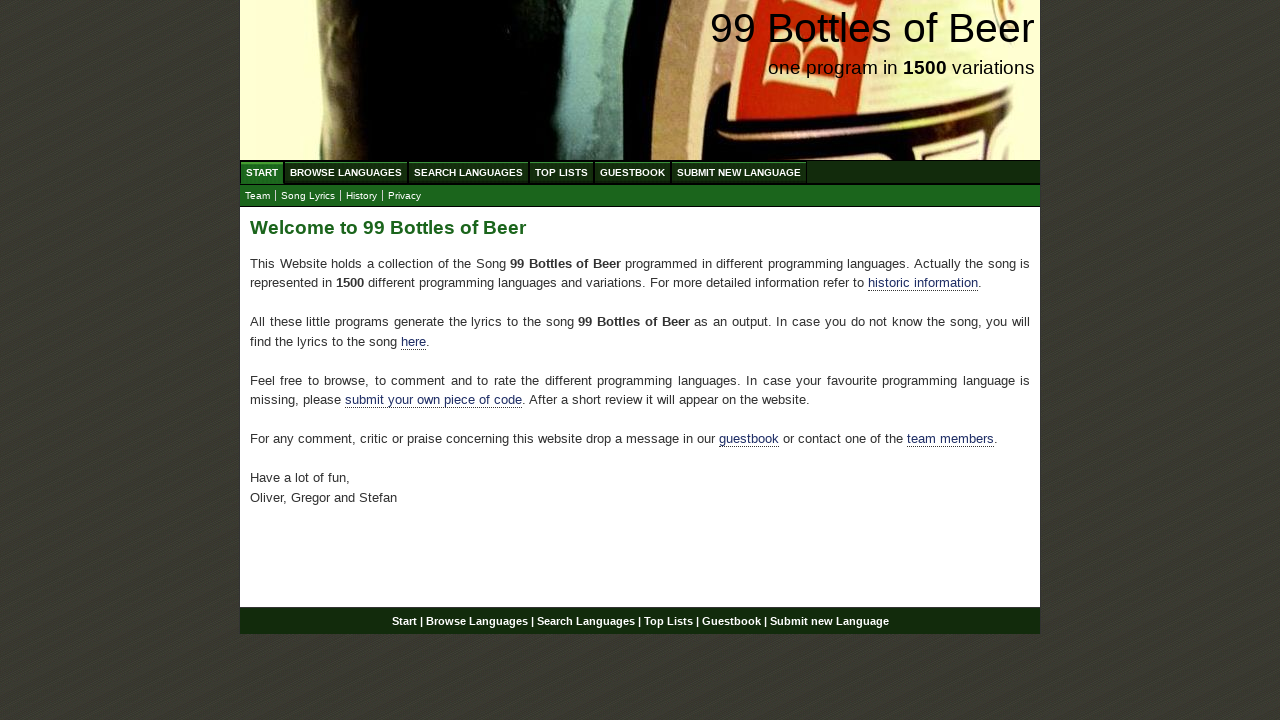

Clicked on Browse Languages menu item at (346, 172) on xpath=//ul[@id='menu']/li/a[@href='/abc.html']
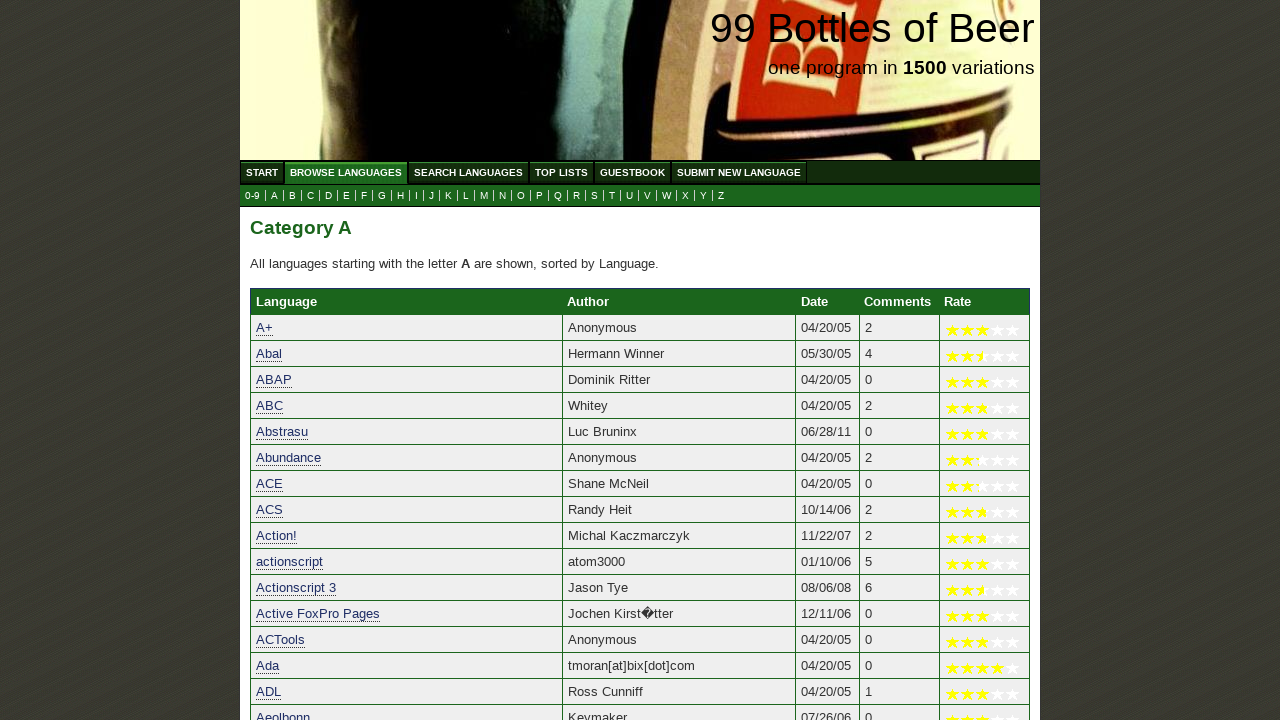

Clicked on J submenu link to view languages starting with J at (432, 196) on xpath=//ul[@id='submenu']/li/a[@href='j.html']
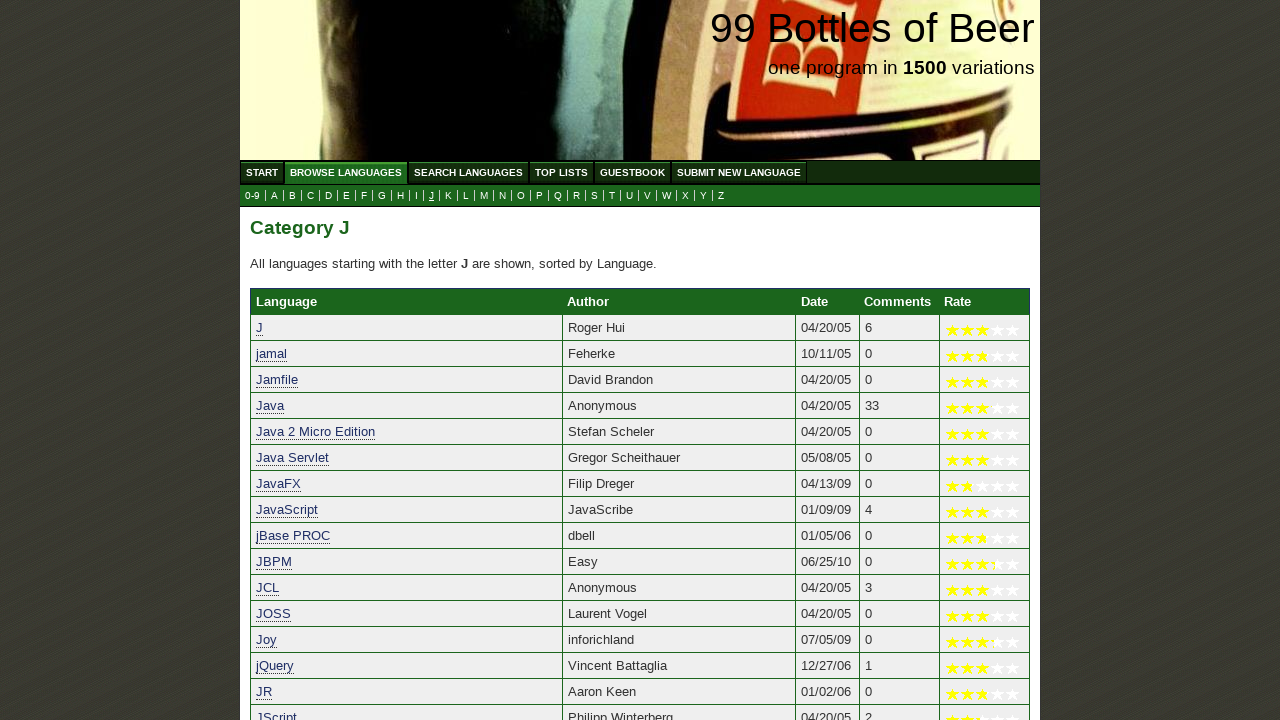

Main content loaded showing languages starting with J
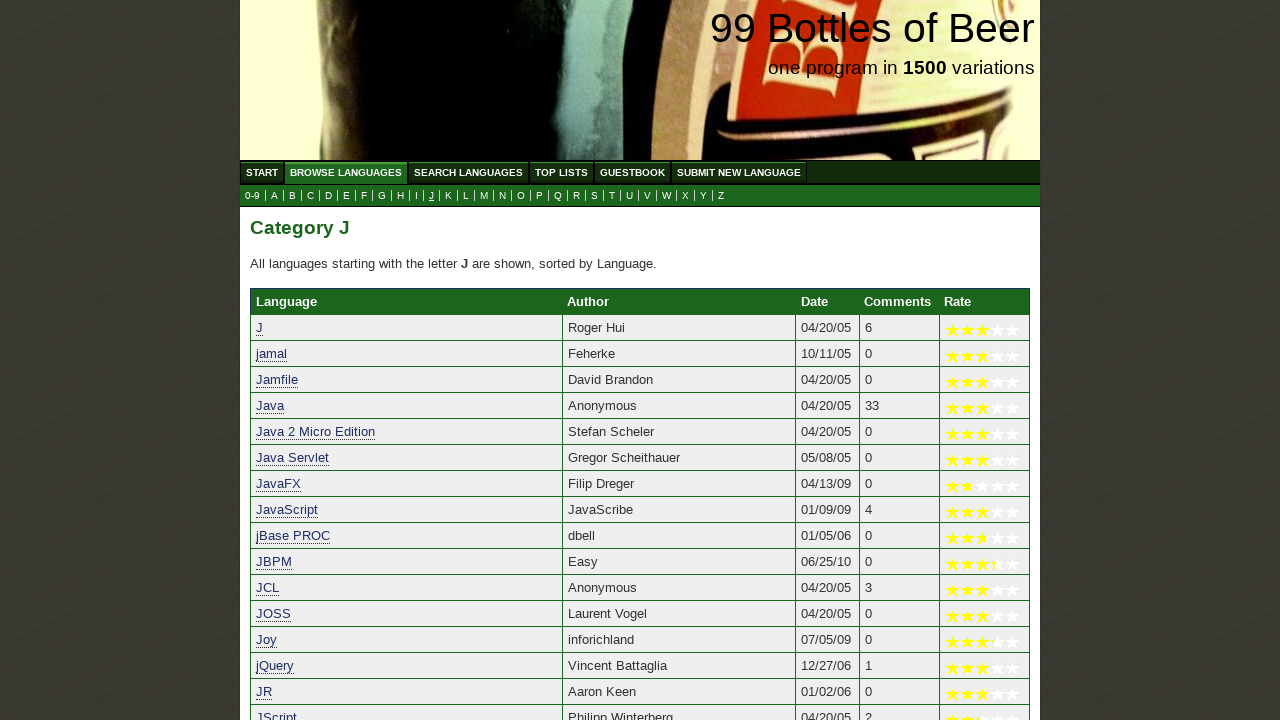

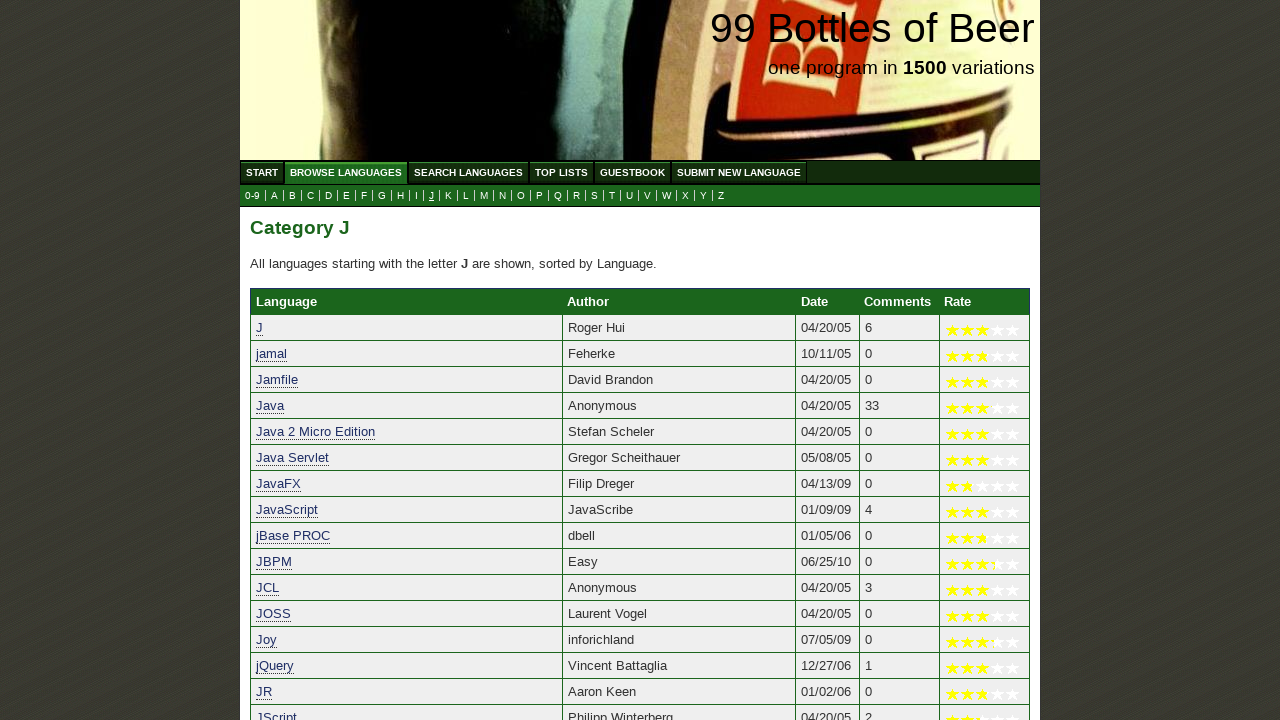